Tests a government statistics form by selecting options from multiple dropdowns and listboxes, selecting specific years, choosing a radio button option, and submitting the form to get results

Starting URL: https://expinterweb.mites.gob.es/ibi_apps/WFServlet?IBIF_ex=SEFCNT01&OPC_PAD=18&OPC_PRN=2&VTIP_LLA=R&URL_INTERNET=INTERNET&RND=2024101517.42.21

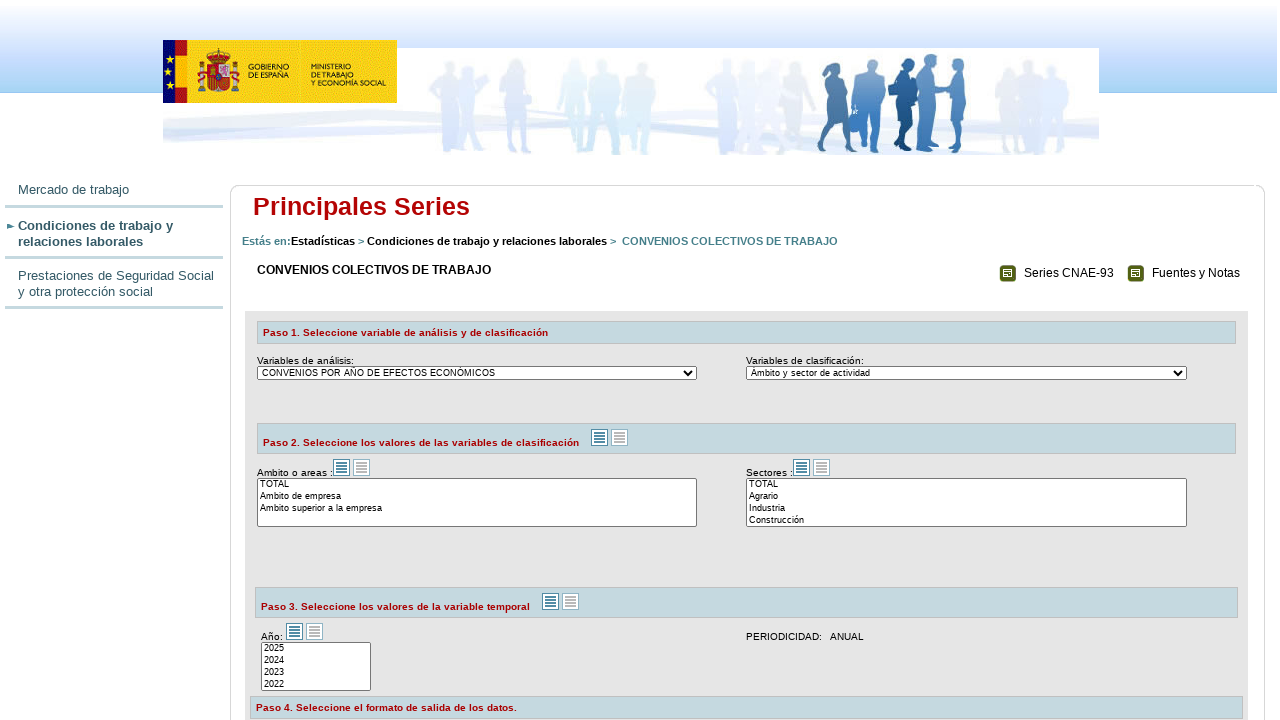

Selected 'Ámbito y comunidad autónoma e interautonómico' from classification dropdown on #SELCLA
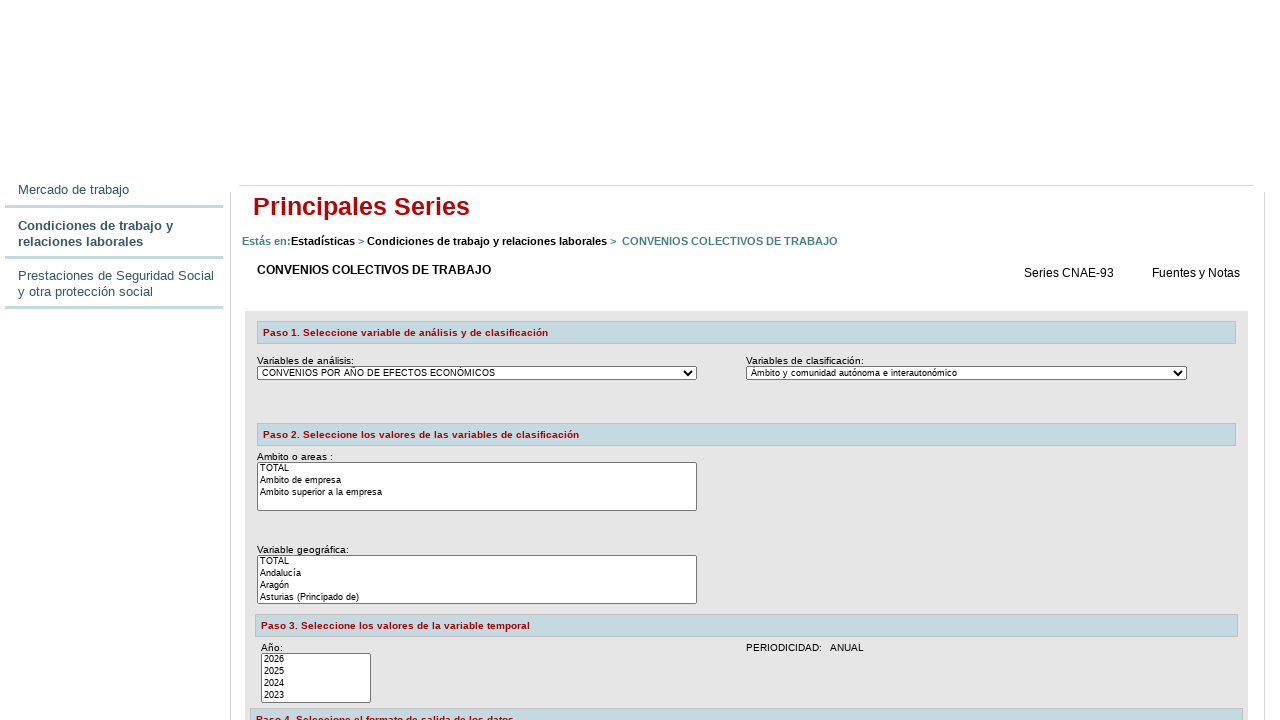

Selected 'TOTAL' from first listbox at (477, 485) on #SEL1RES option:has-text("TOTAL")
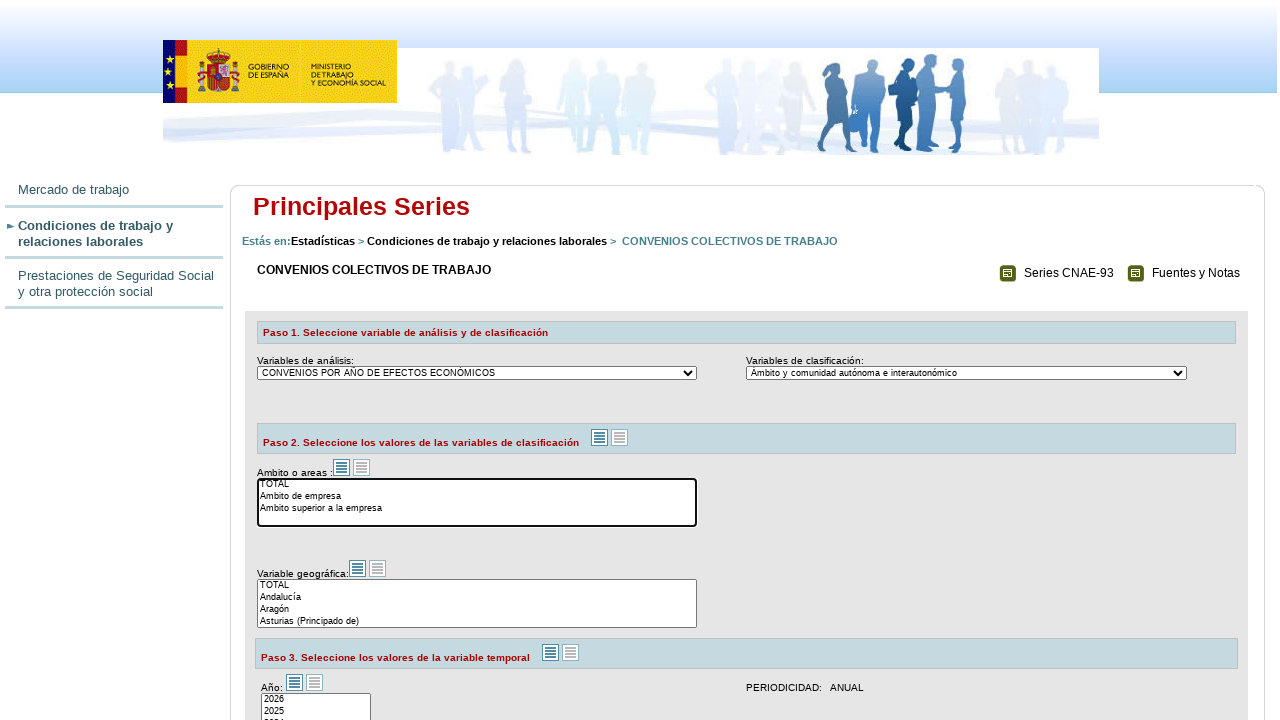

Selected 'Murcia (Región de)' from geography listbox at (477, 604) on #GEO option:has-text("Murcia (Región de)")
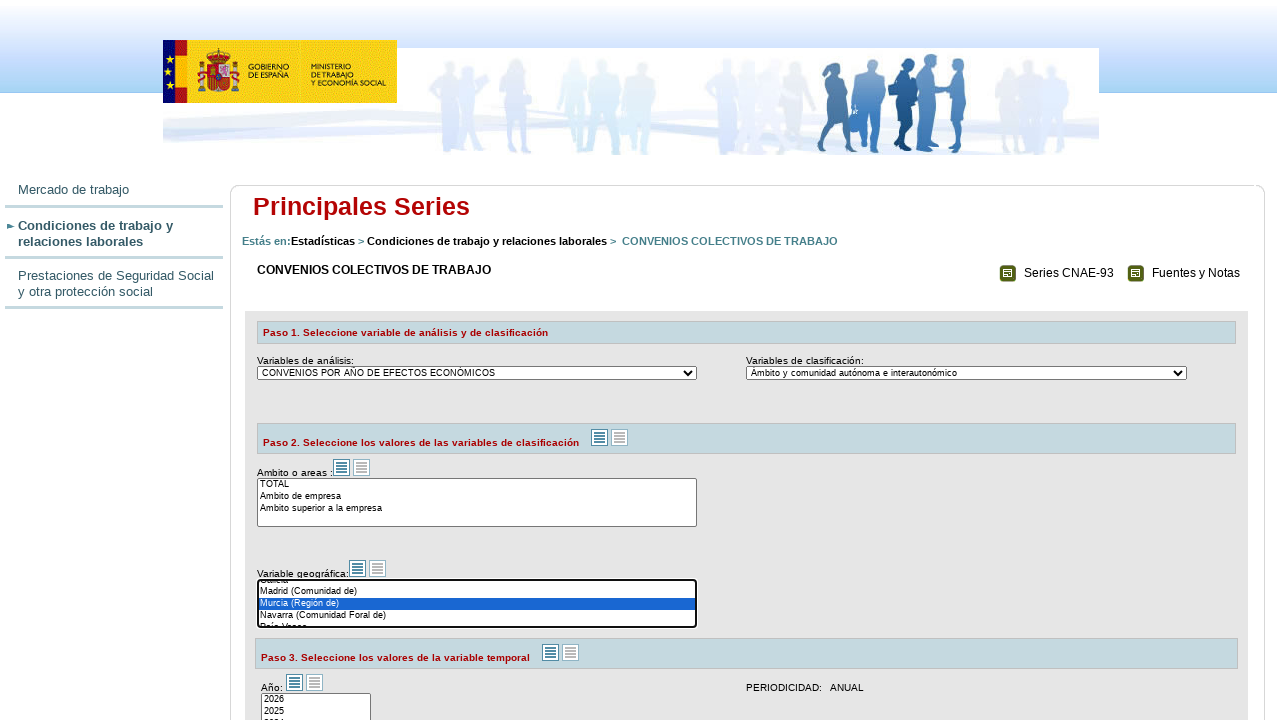

Selected year 2024 from year listbox at (316, 714) on #ANYO option:has-text("2024")
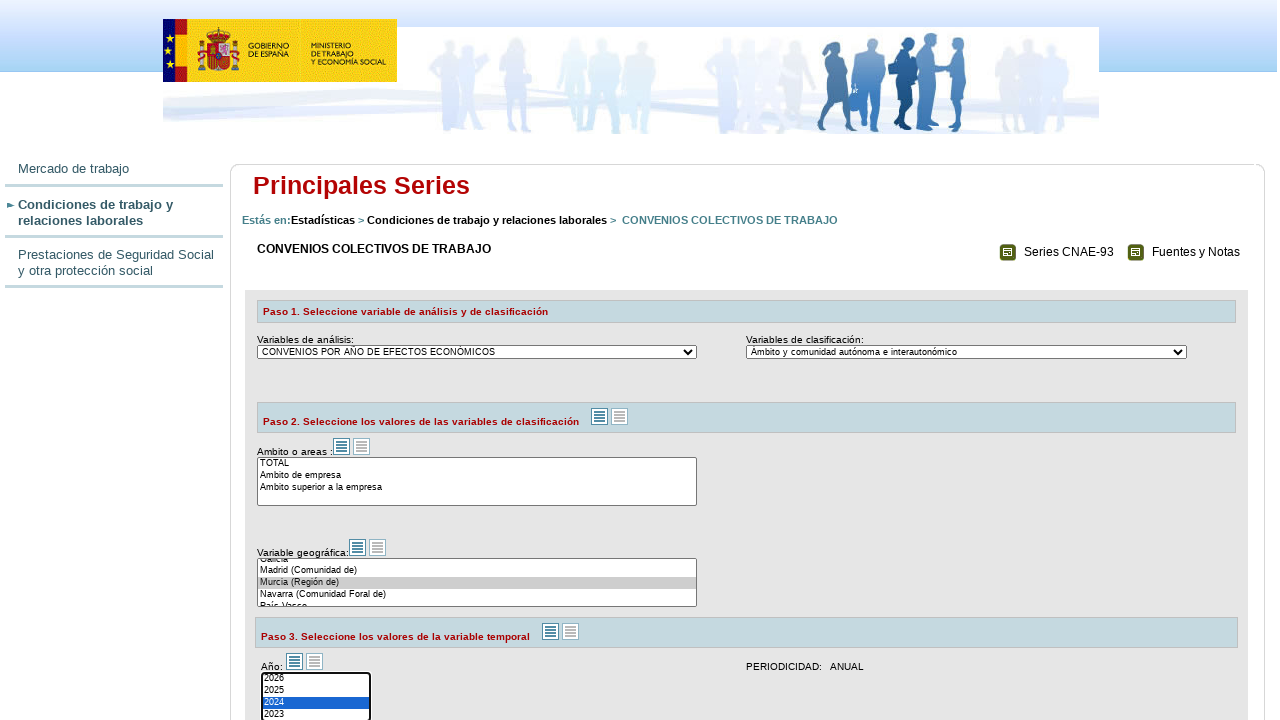

Pressed Control key to enable multi-select mode
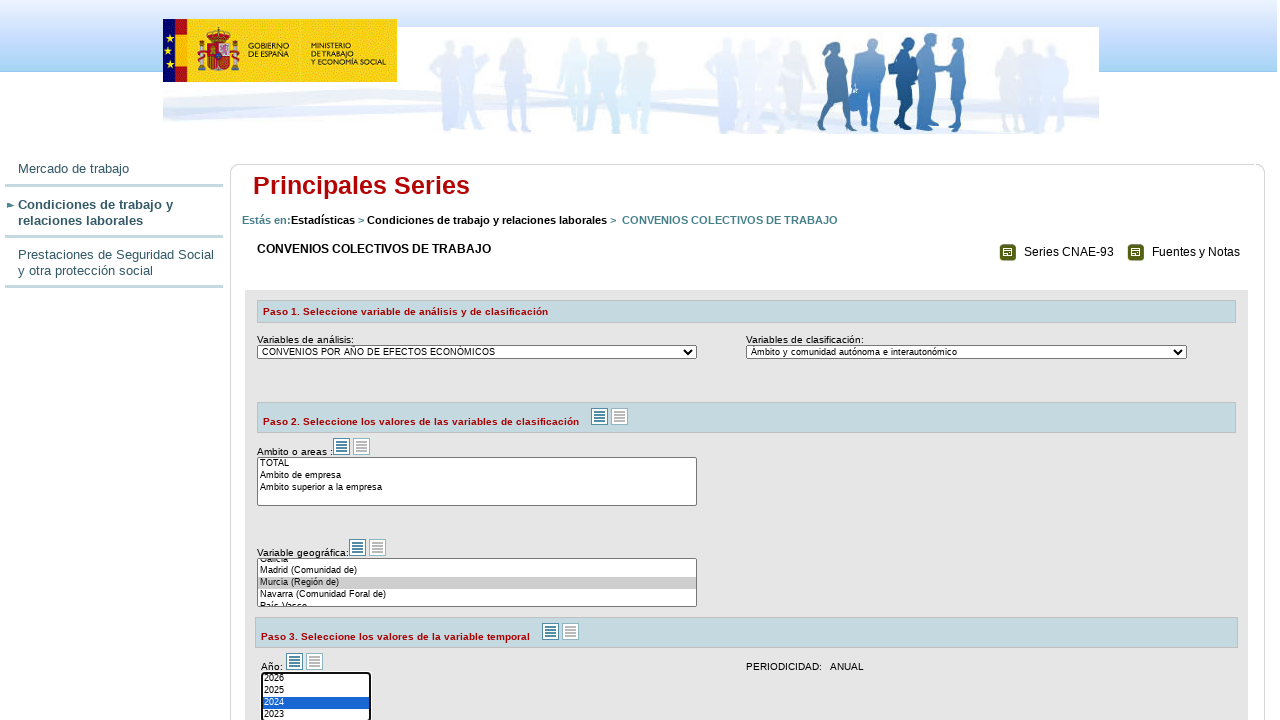

Selected year 2023 from year listbox at (316, 714) on #ANYO option:has-text("2023")
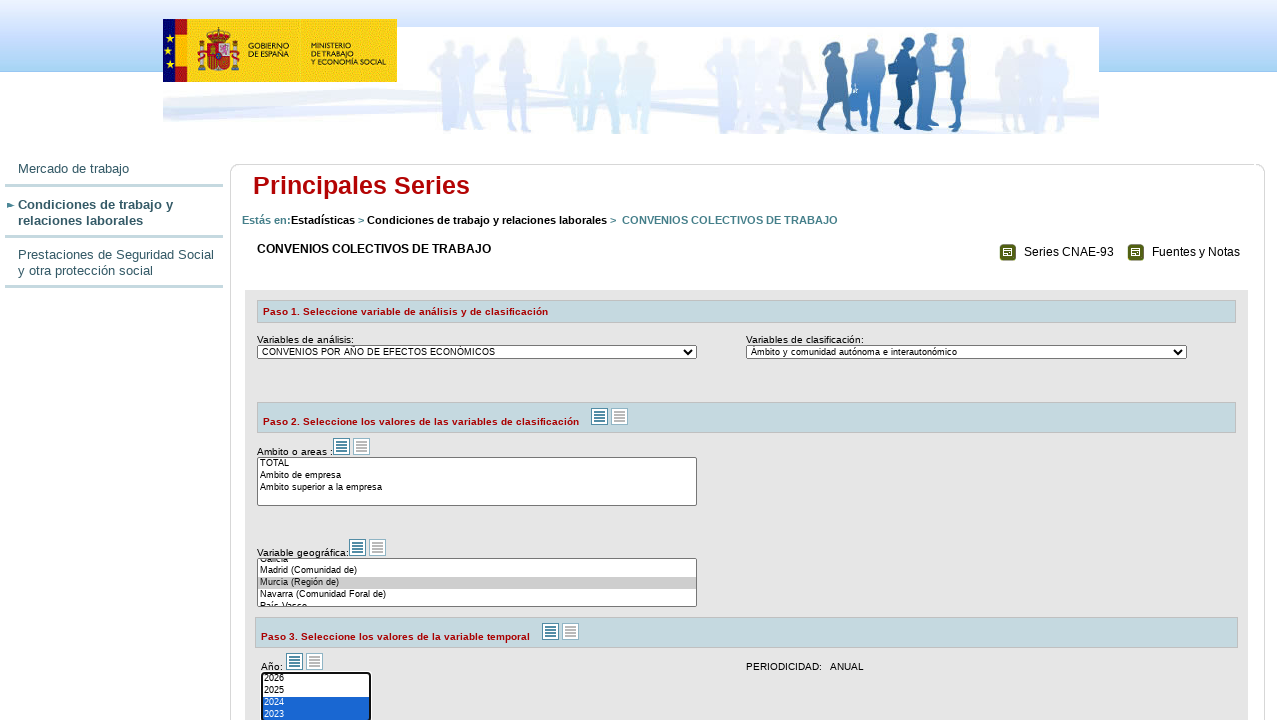

Selected year 2022 from year listbox at (316, 697) on #ANYO option:has-text("2022")
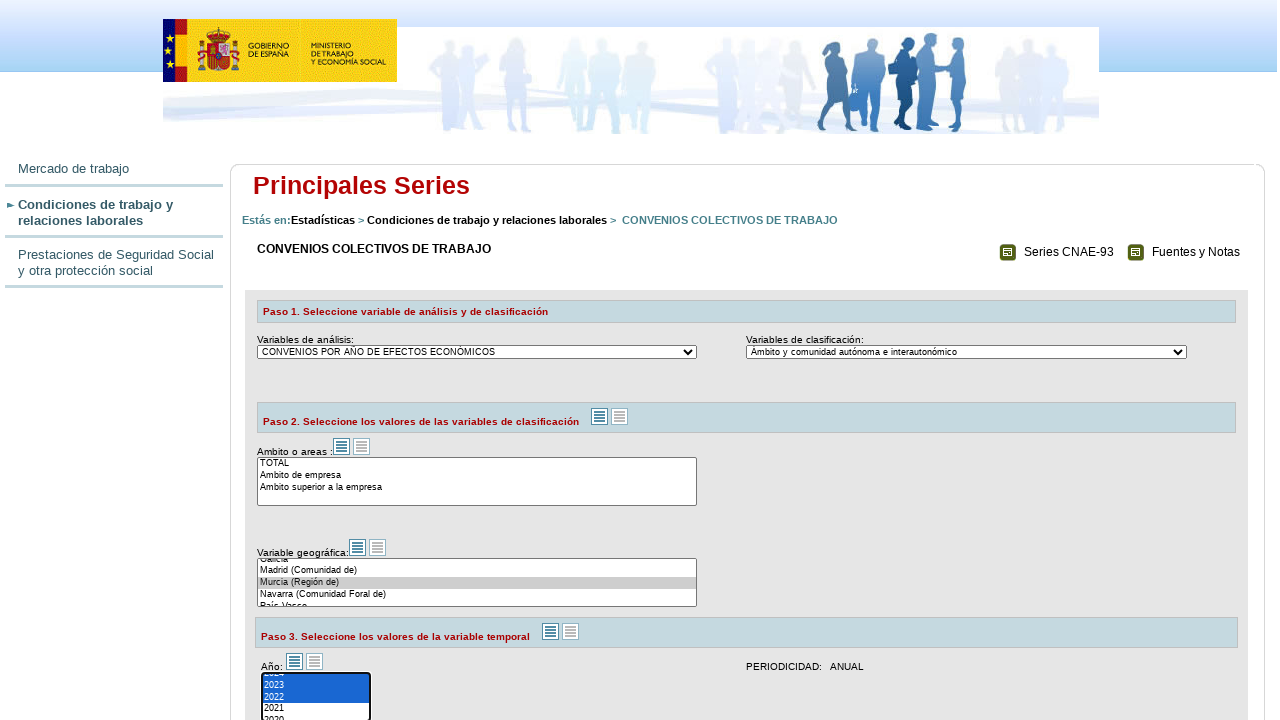

Selected year 2021 from year listbox at (316, 709) on #ANYO option:has-text("2021")
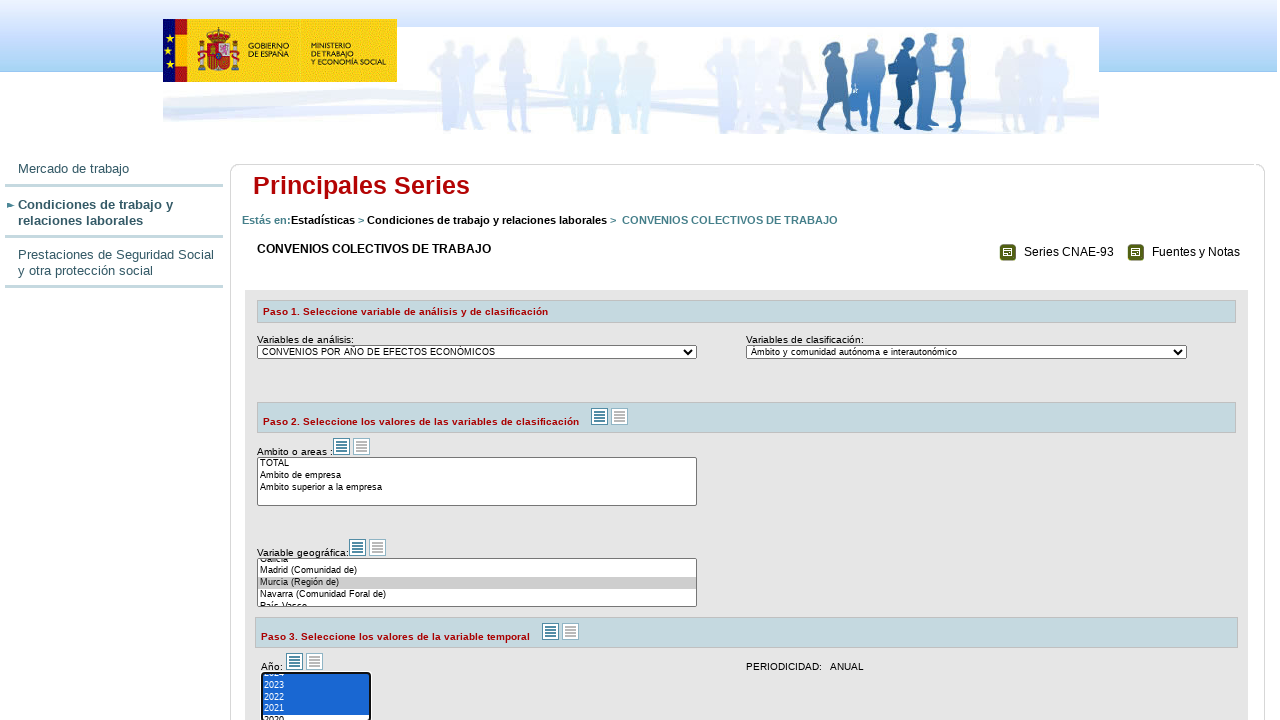

Released Control key to complete multi-select
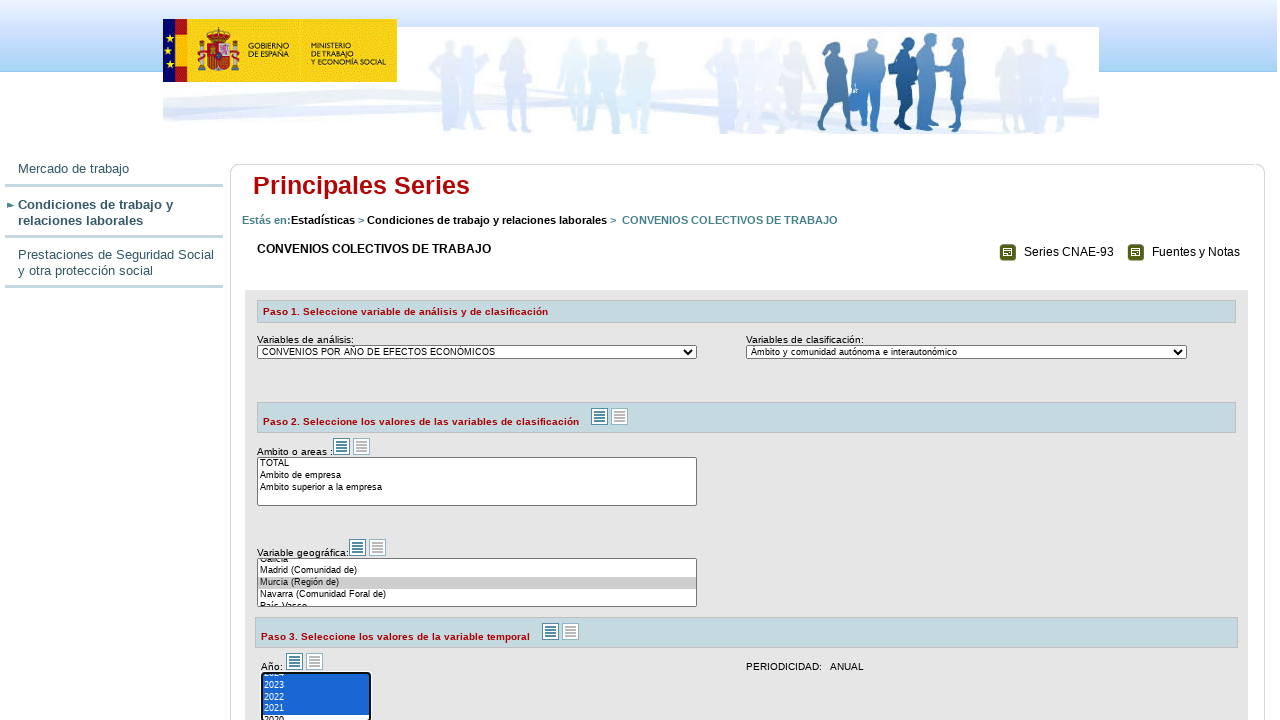

Selected Excel 2000 format radio button at (311, 383) on input[name="TIP_FOR"][value="EXC2K"]
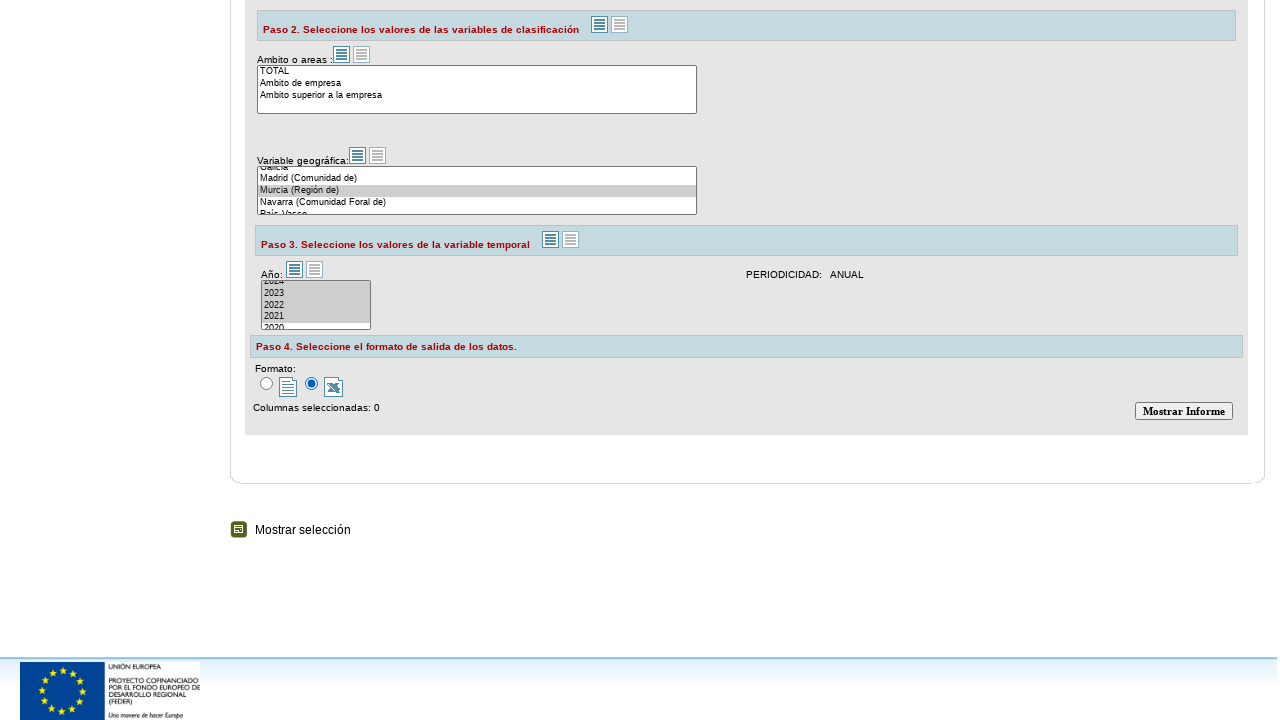

Clicked submit button to request statistics at (1184, 411) on #submitaceptar
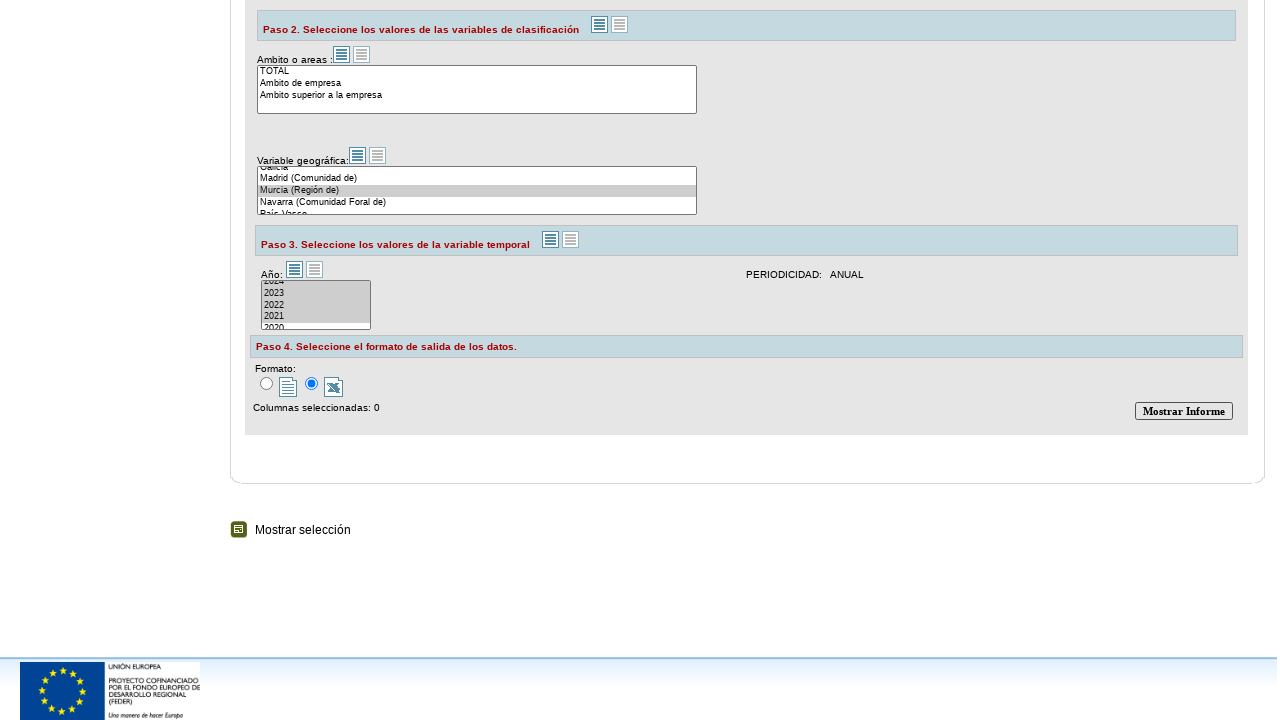

Waited 5 seconds for results to load
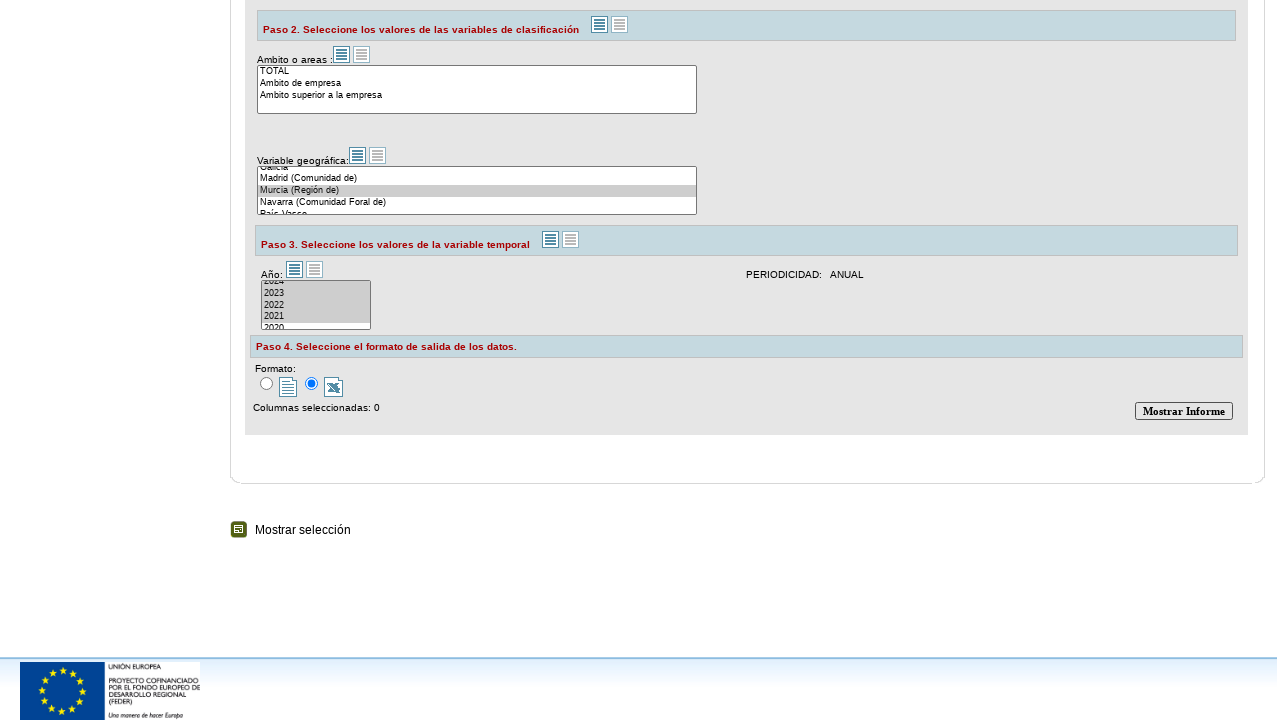

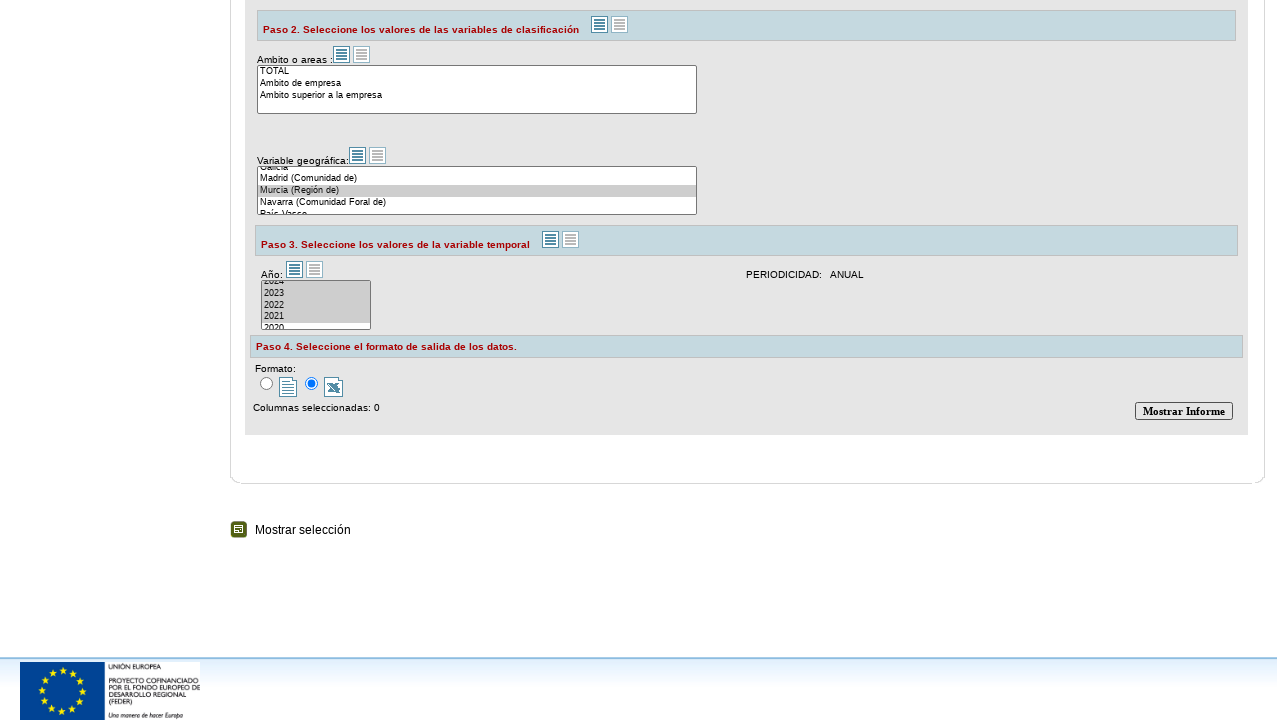